Tests navigation on the docs.rs Playwright documentation page by clicking on a module link and verifying the URL changes correctly.

Starting URL: https://docs.rs/playwright/0.0.5/playwright/

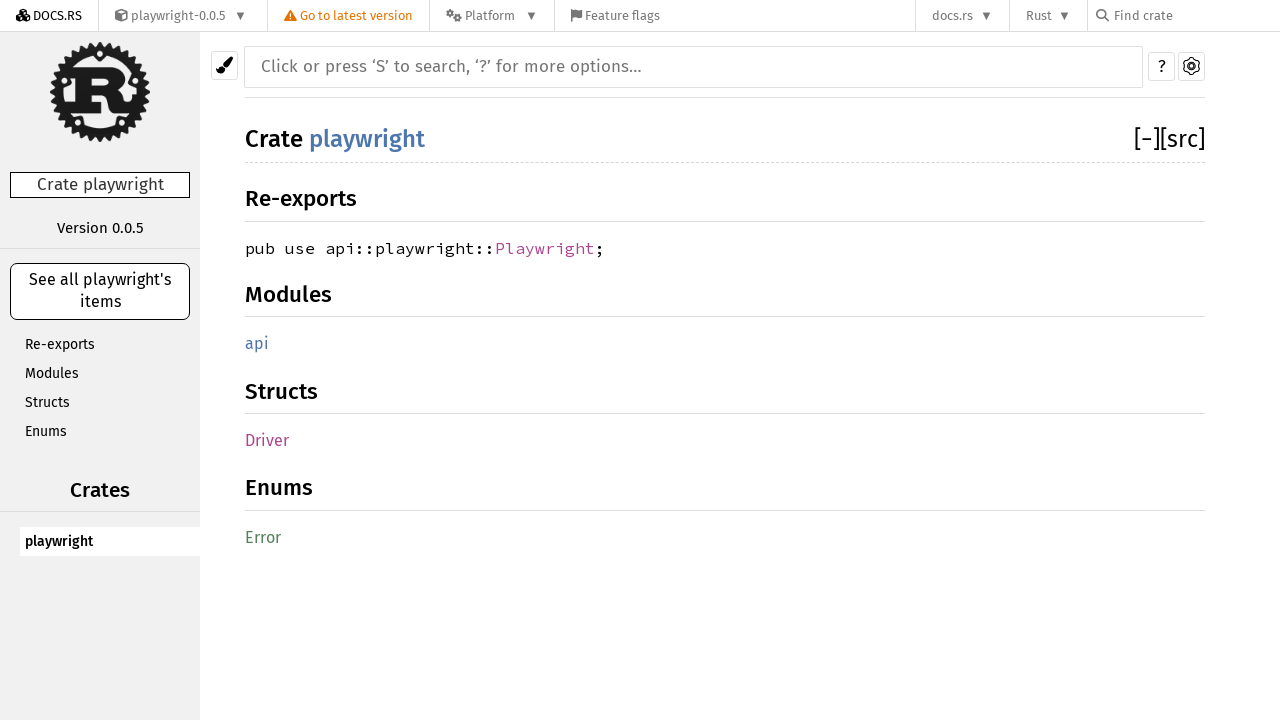

Verified initial URL is https://docs.rs/playwright/0.0.5/playwright/
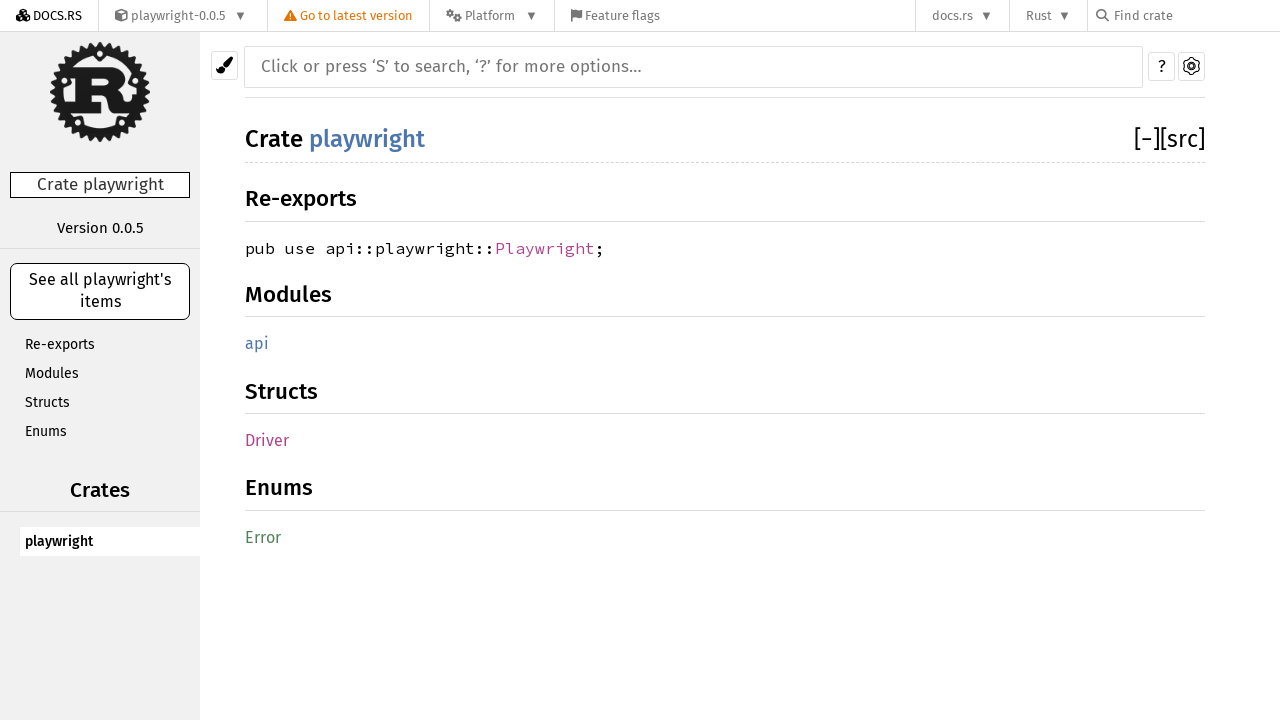

Clicked on the 'playwright::api mod' link at (257, 344) on a[title="playwright::api mod"]
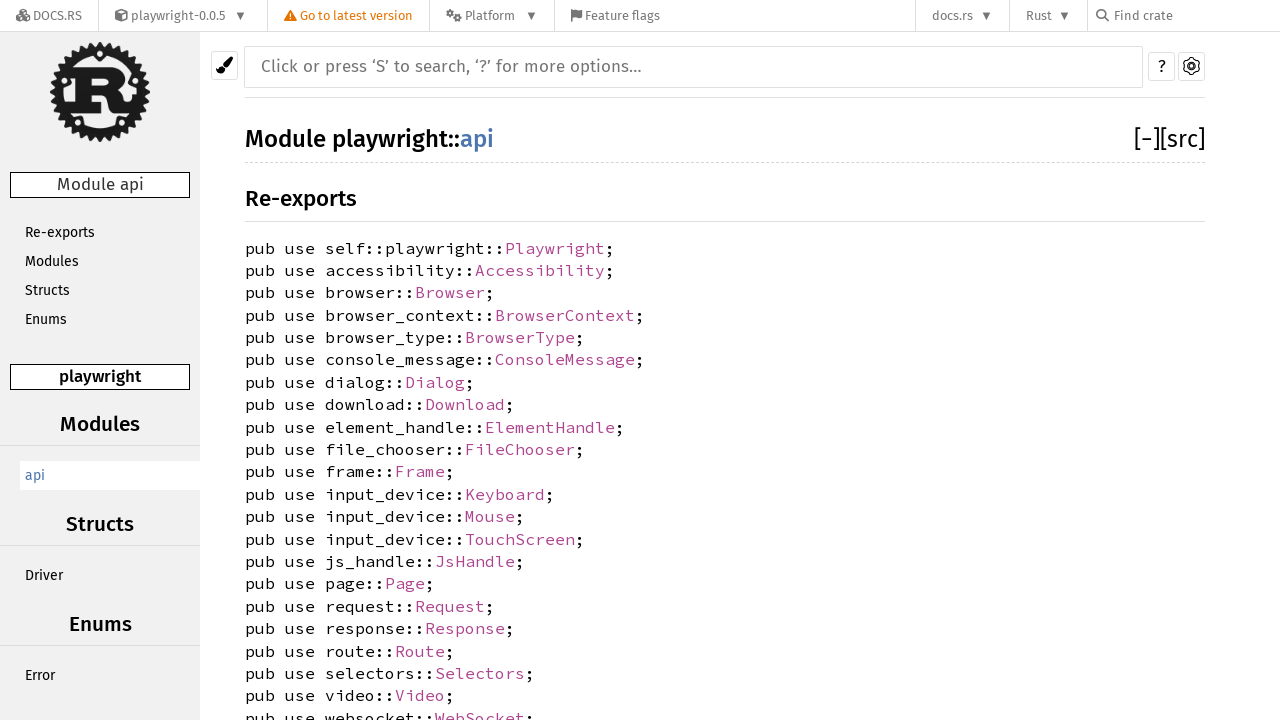

Waited for navigation to https://docs.rs/playwright/0.0.5/playwright/api/index.html
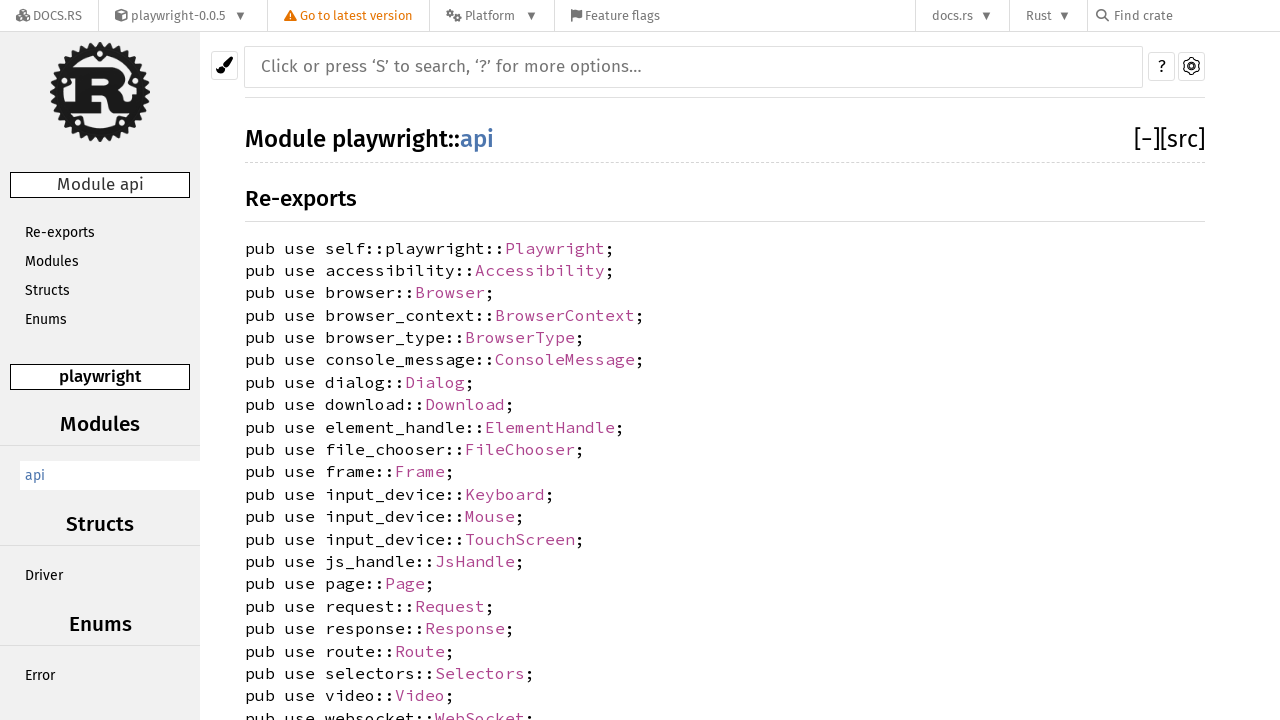

Verified URL changed to https://docs.rs/playwright/0.0.5/playwright/api/index.html
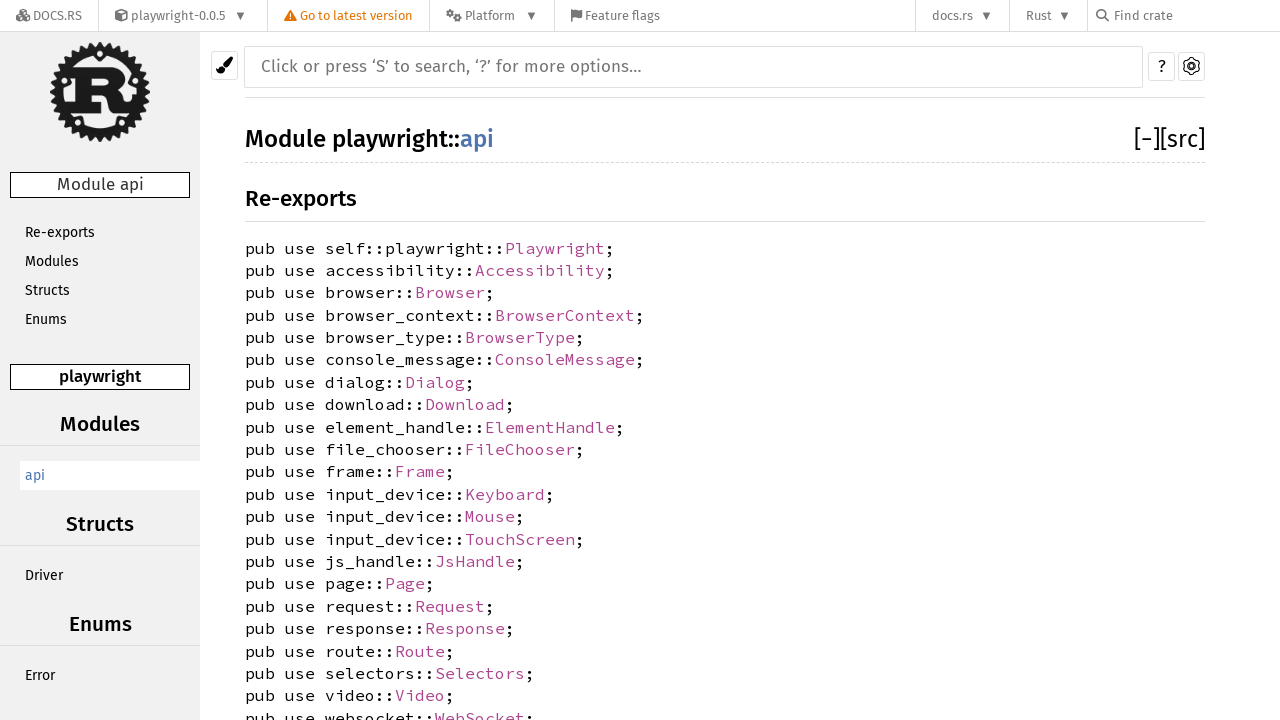

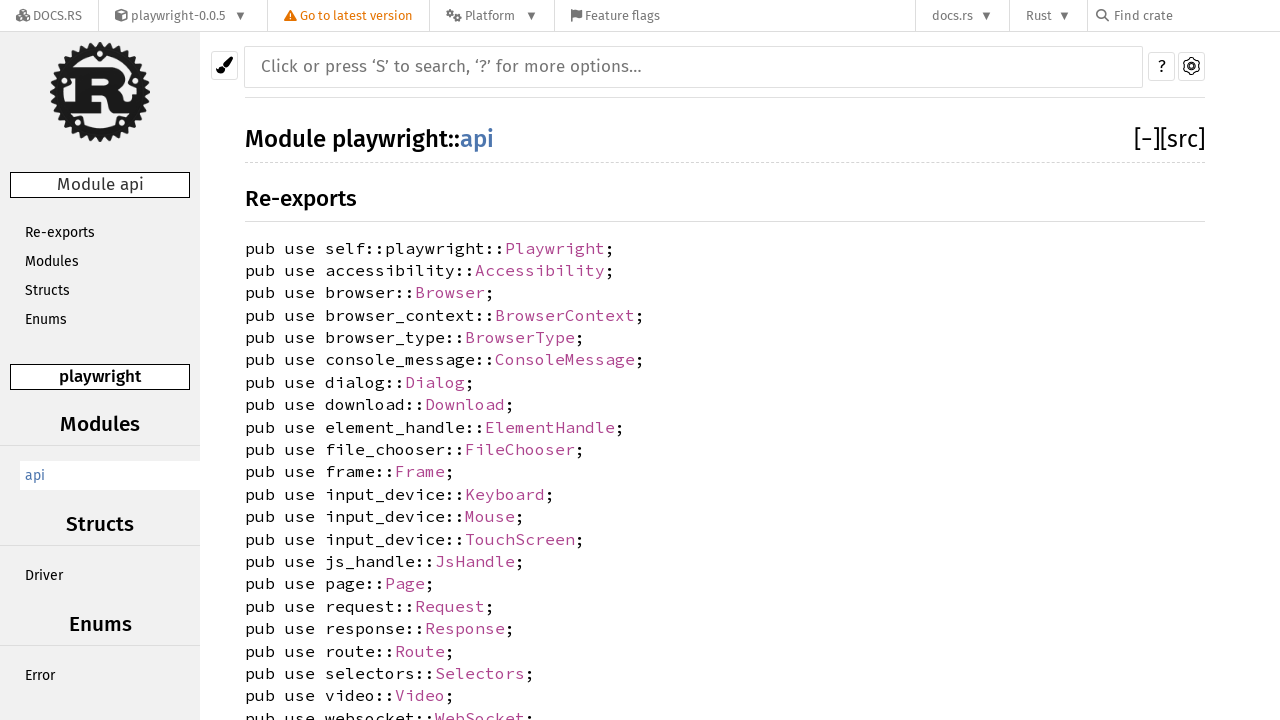